Tests that the Due column in table1 can be sorted in descending order by clicking the column header twice and verifying the values are in correct order

Starting URL: http://the-internet.herokuapp.com/tables

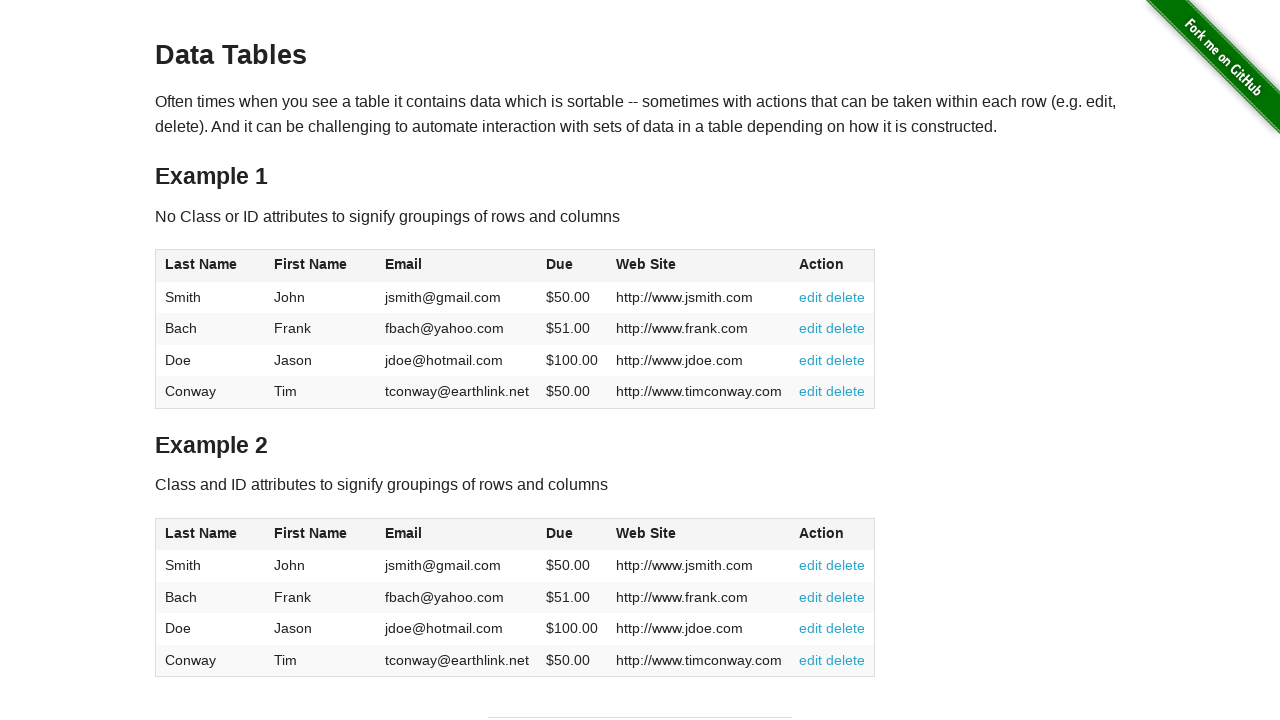

Clicked Due column header first time at (572, 266) on #table1 thead tr th:nth-of-type(4)
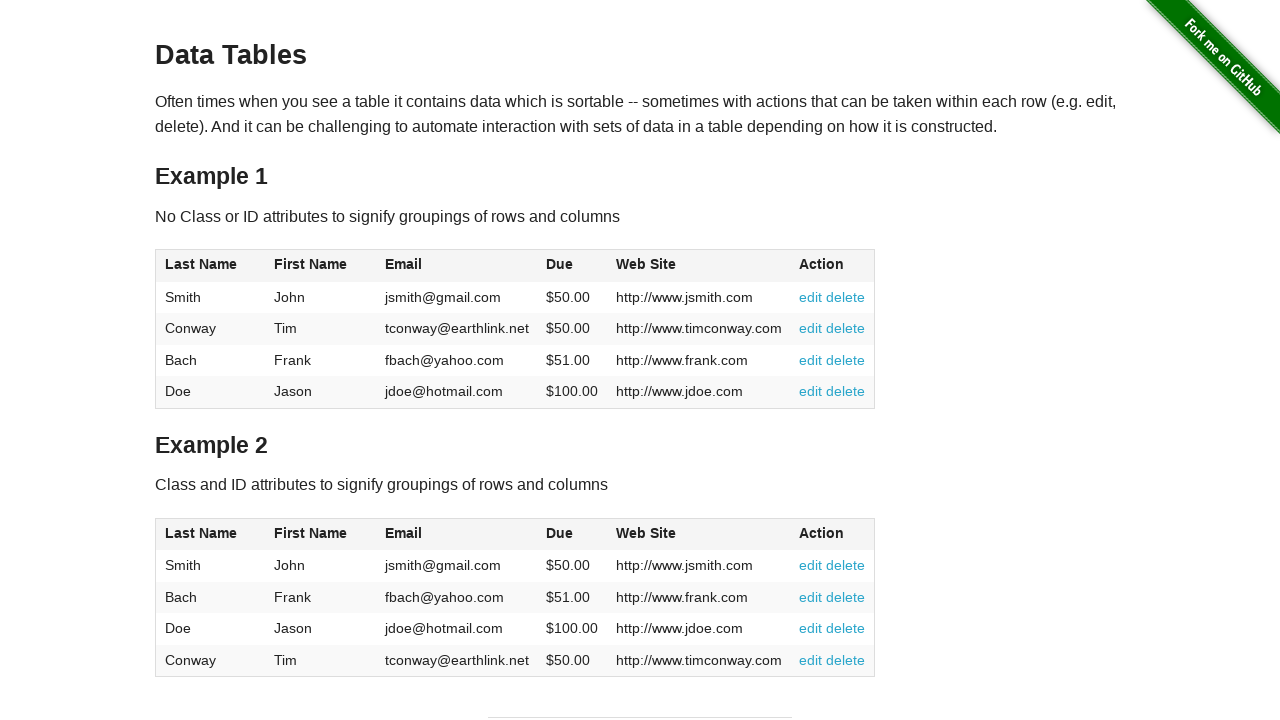

Clicked Due column header second time to sort descending at (572, 266) on #table1 thead tr th:nth-of-type(4)
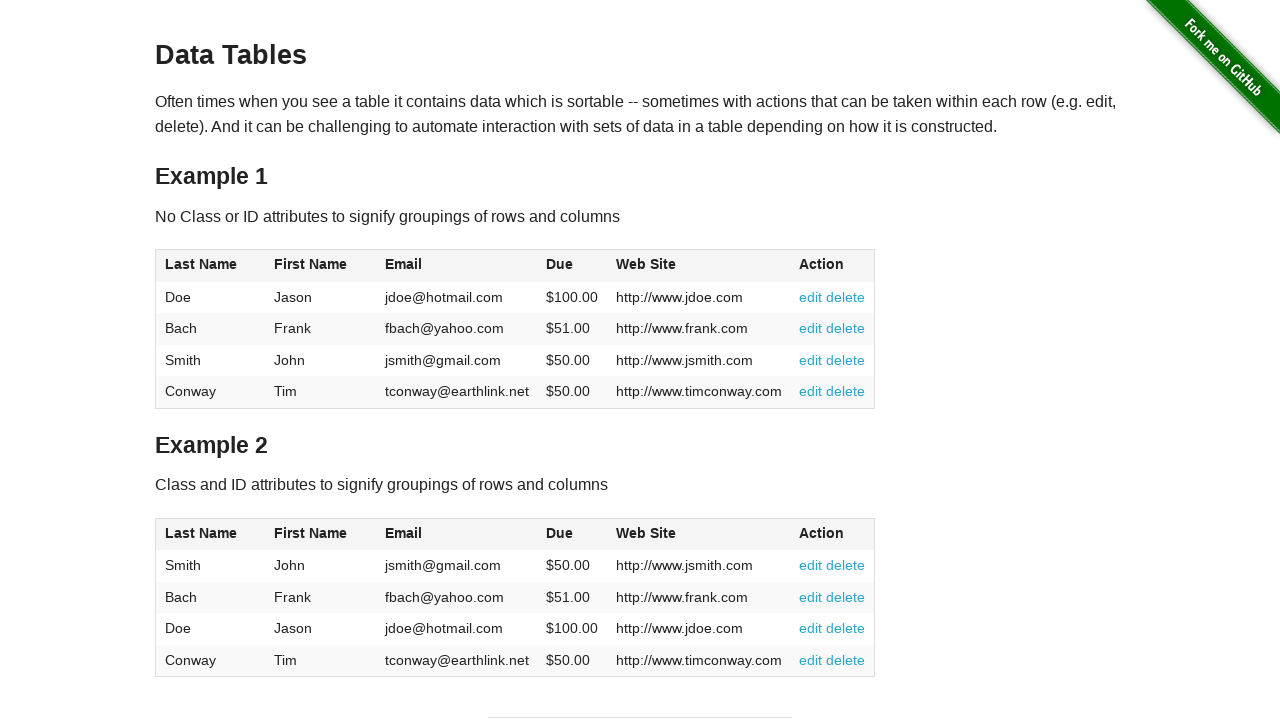

Table Due column values loaded
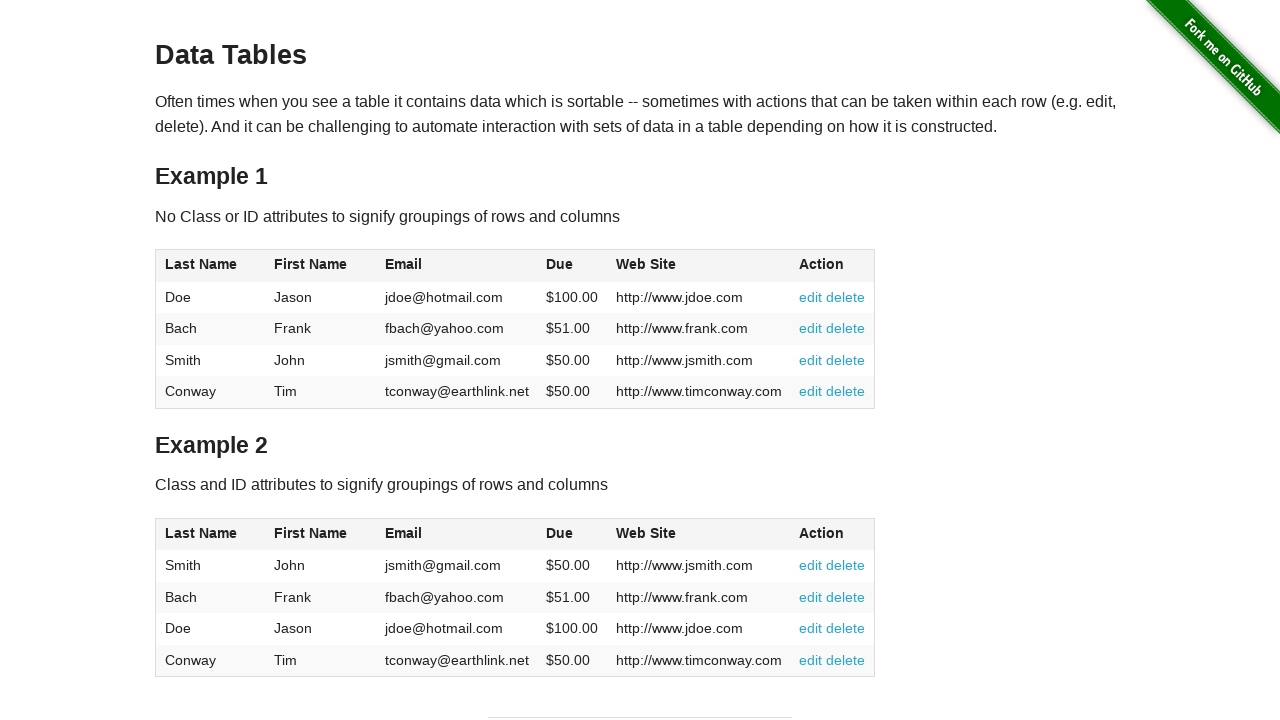

Retrieved all Due values from table: ['$100.00', '$51.00', '$50.00', '$50.00']
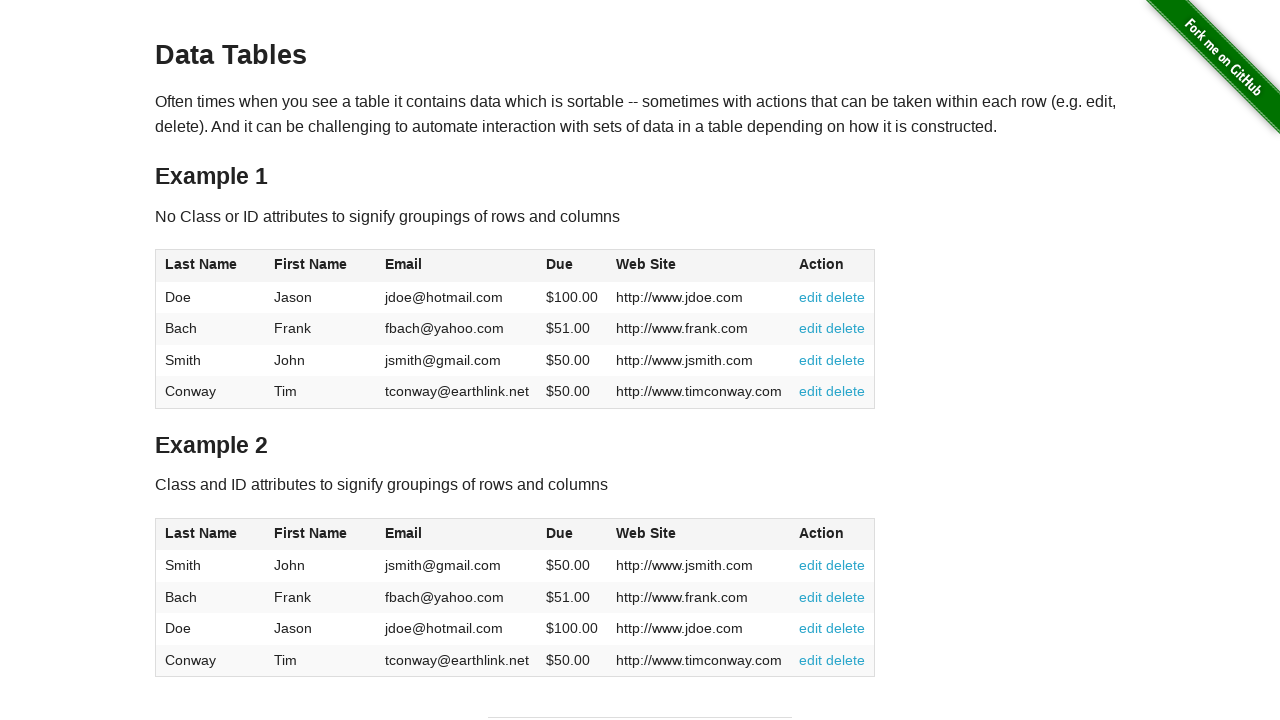

Converted Due values to floats: [100.0, 51.0, 50.0, 50.0]
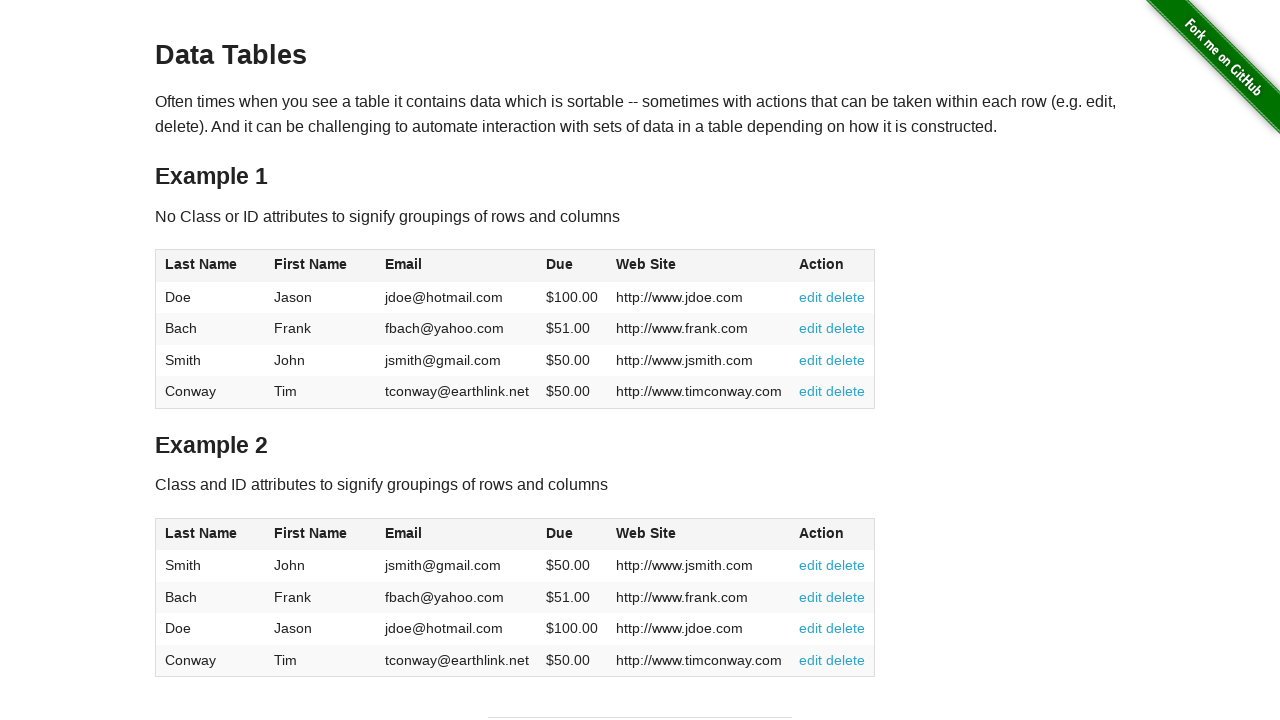

Verified position 0: 100.0 >= 51.0 (descending order correct)
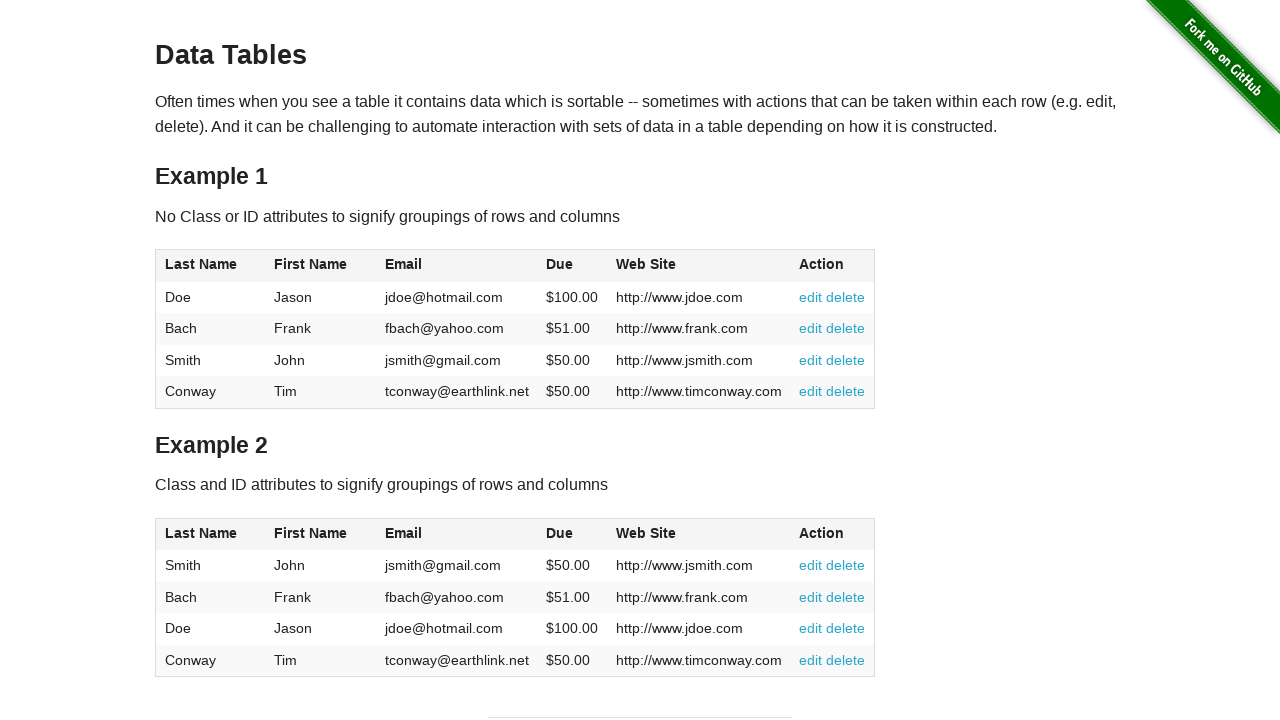

Verified position 1: 51.0 >= 50.0 (descending order correct)
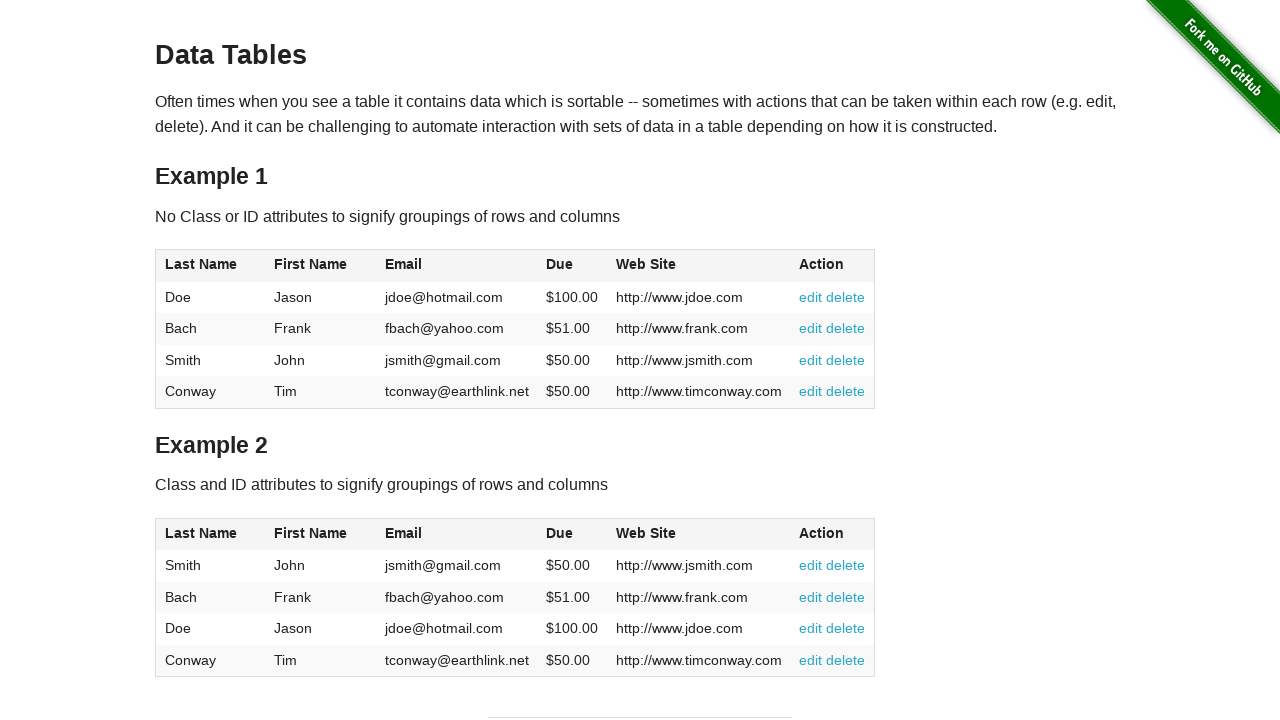

Verified position 2: 50.0 >= 50.0 (descending order correct)
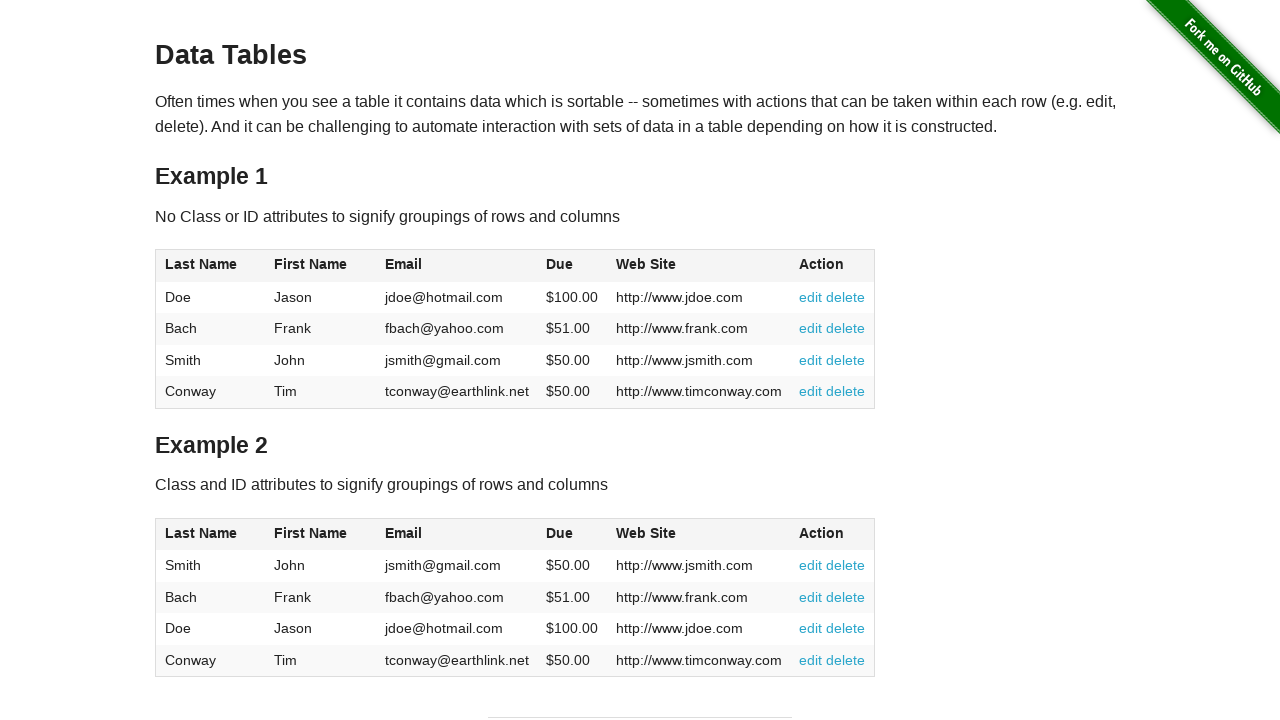

All Due column values verified to be in descending order
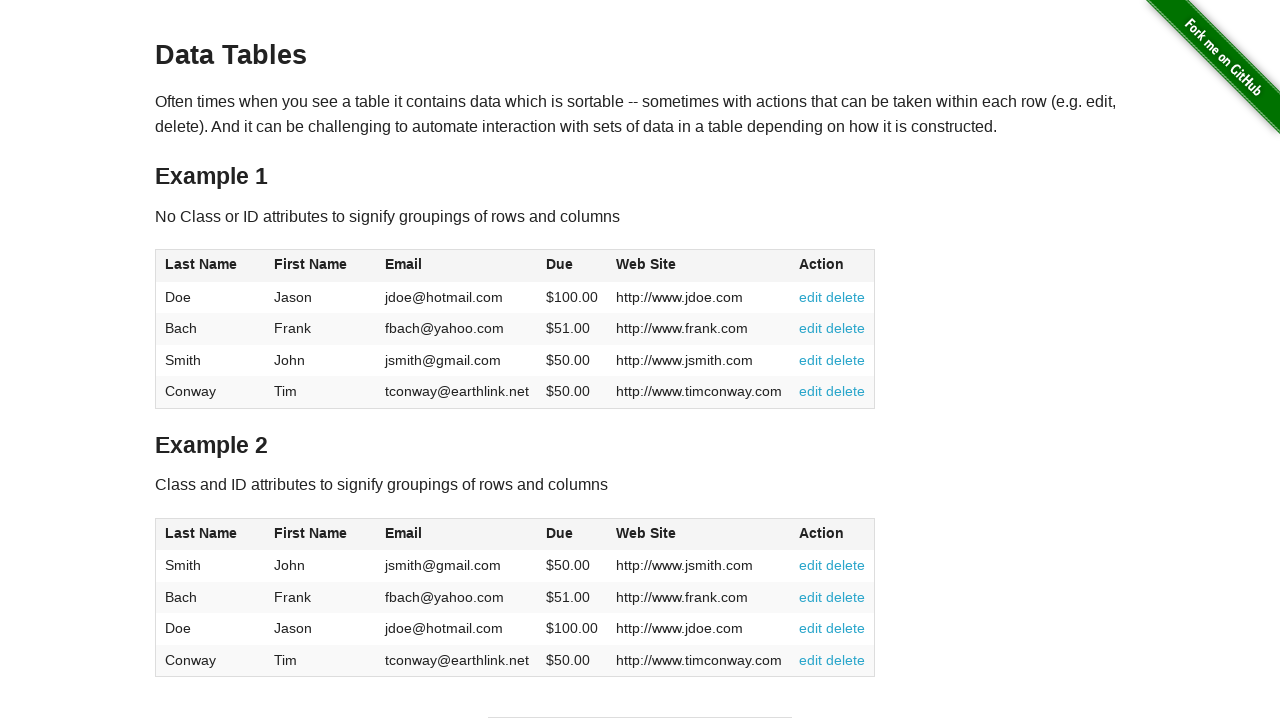

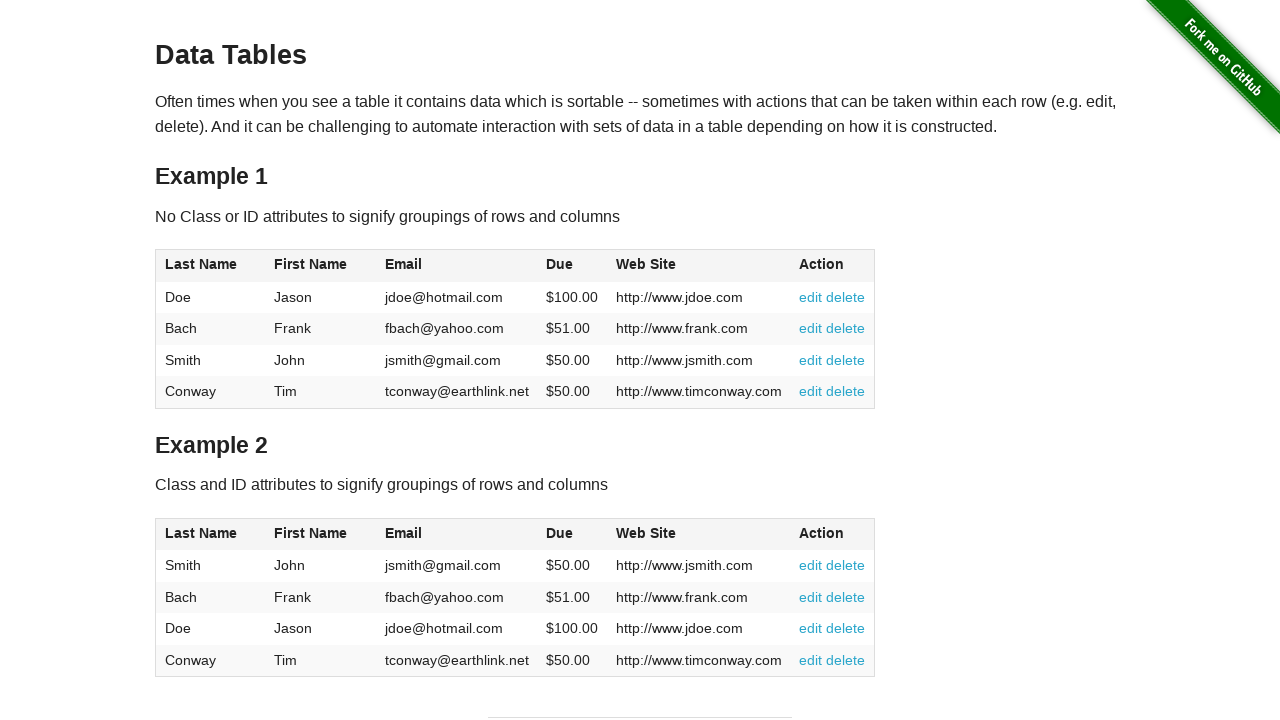